Navigates to Top List menu, then to New Languages this month submenu, and verifies the heading

Starting URL: http://www.99-bottles-of-beer.net/

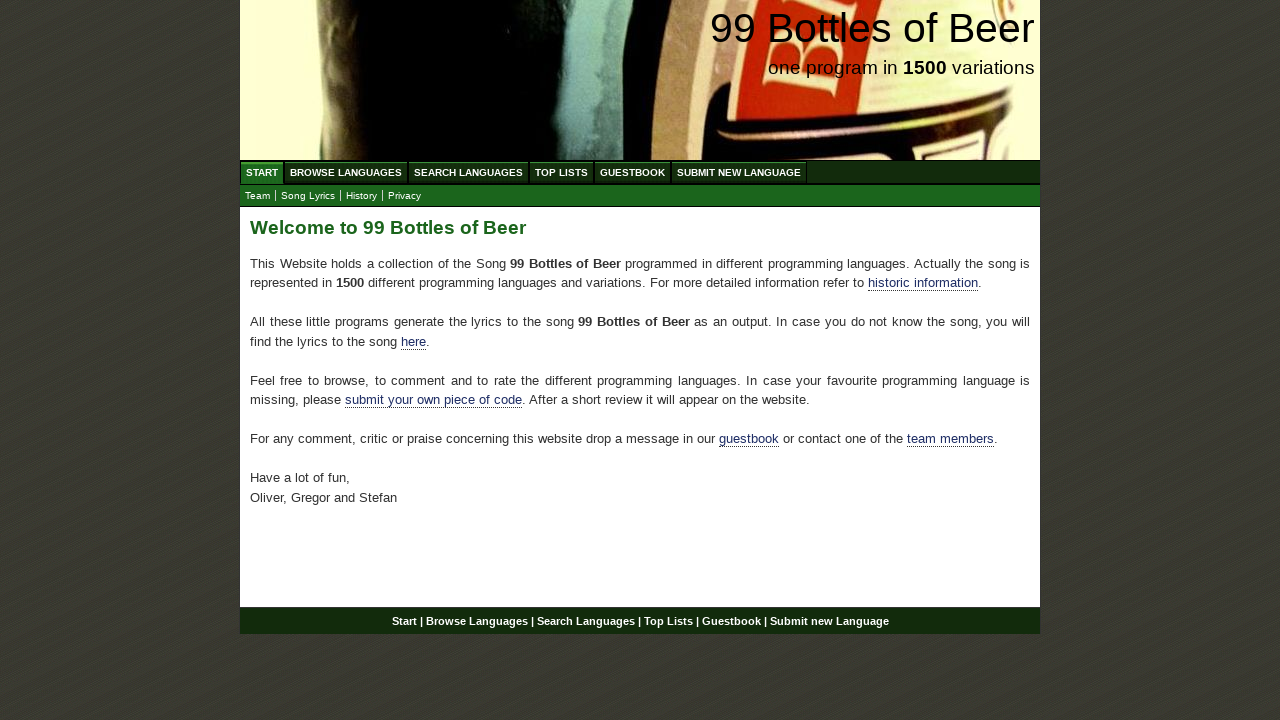

Clicked on Top List menu at (562, 172) on text=Top List
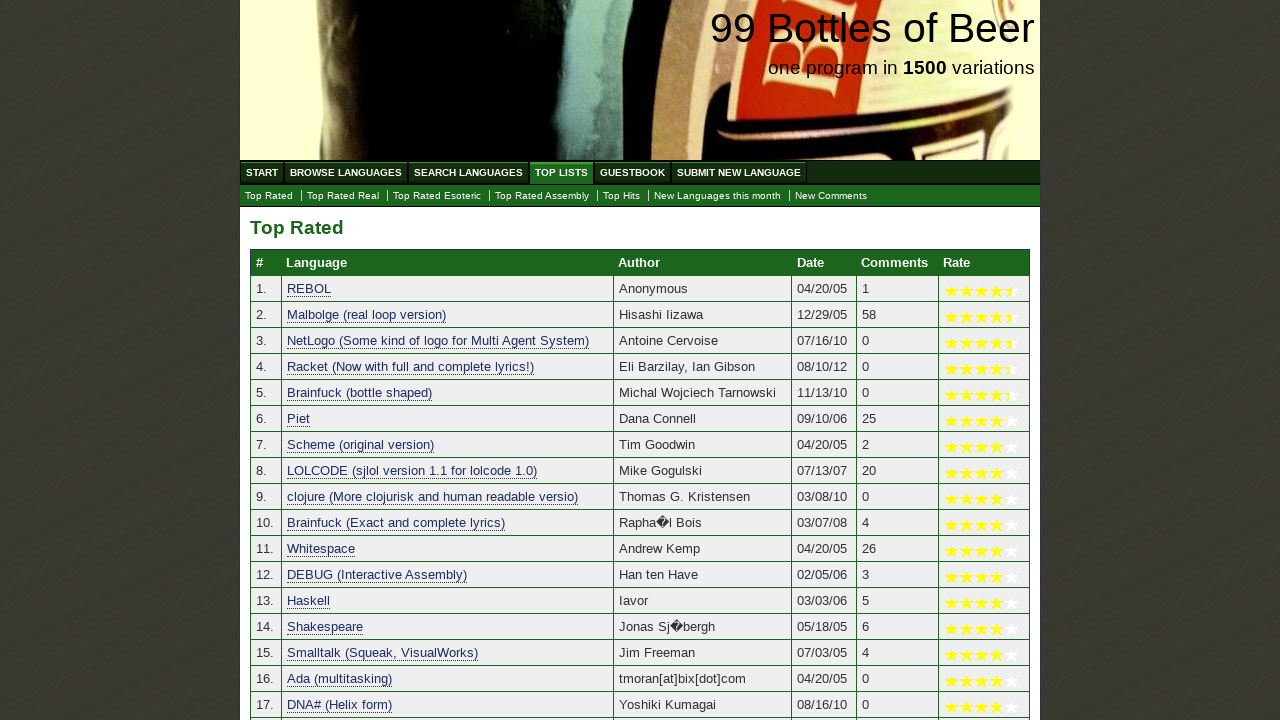

Clicked on New Languages this month submenu at (718, 196) on text=New Languages this month
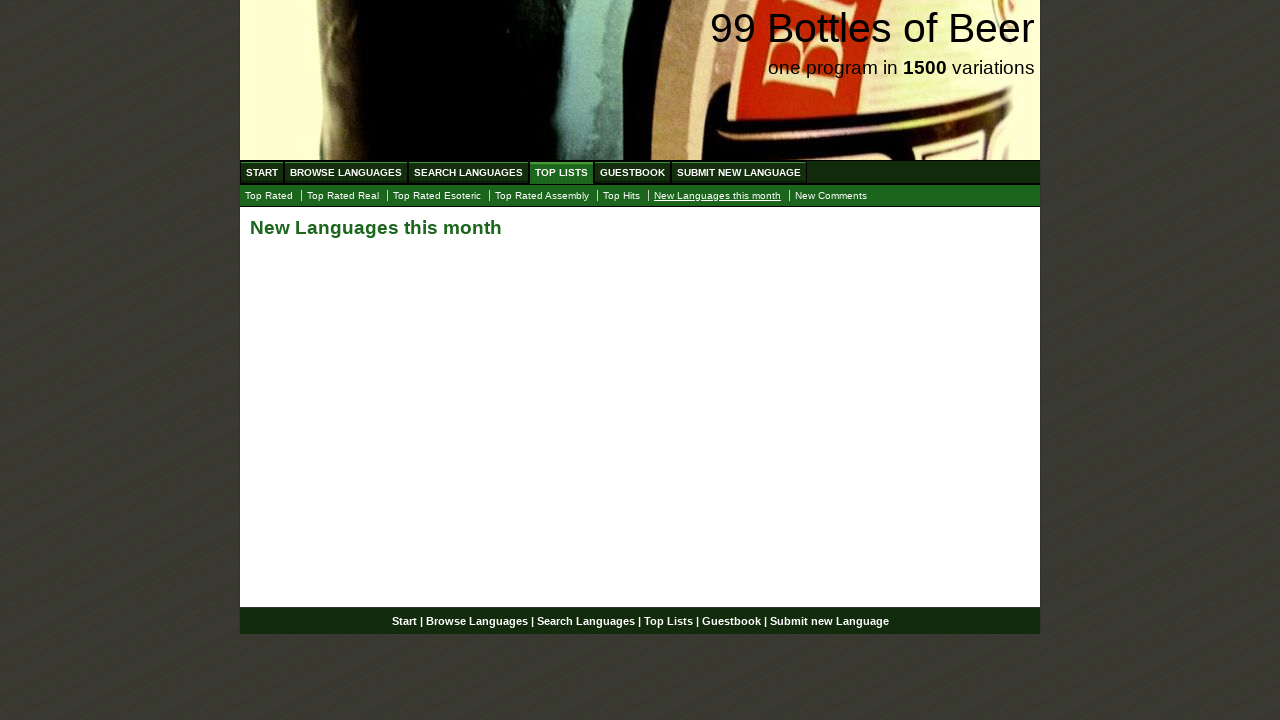

Located the main heading element
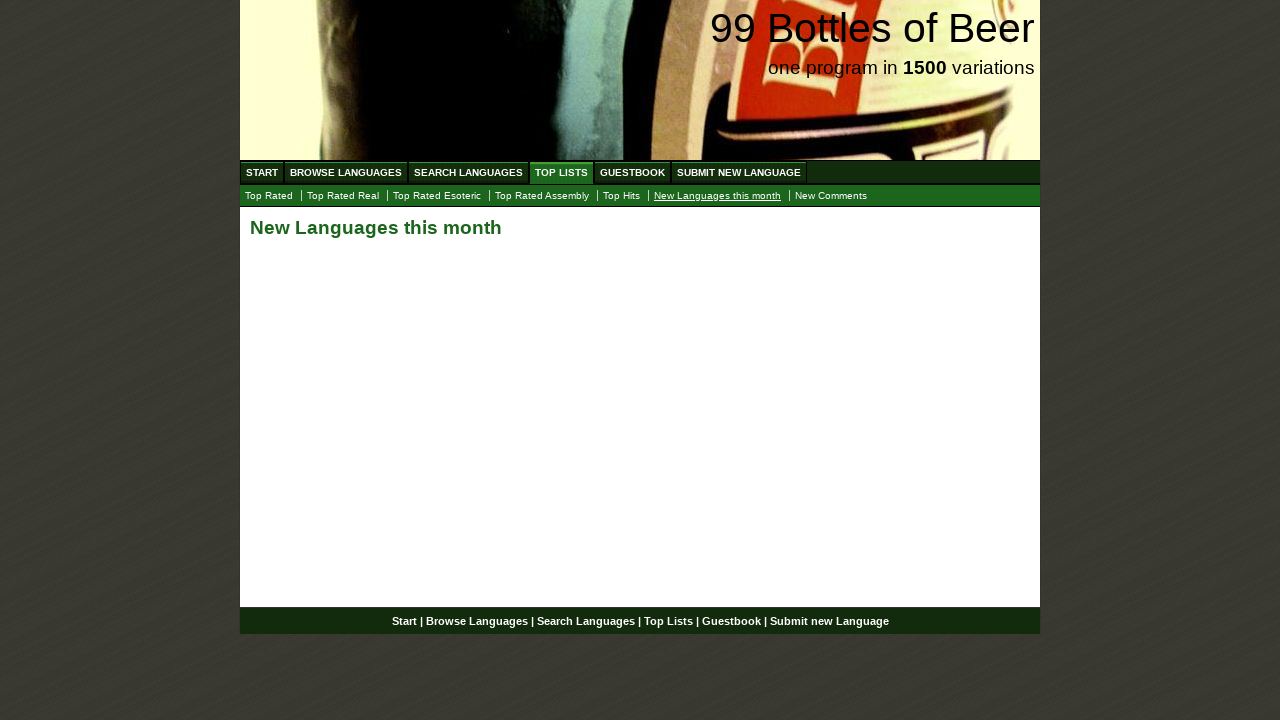

Waited for heading selector to be visible
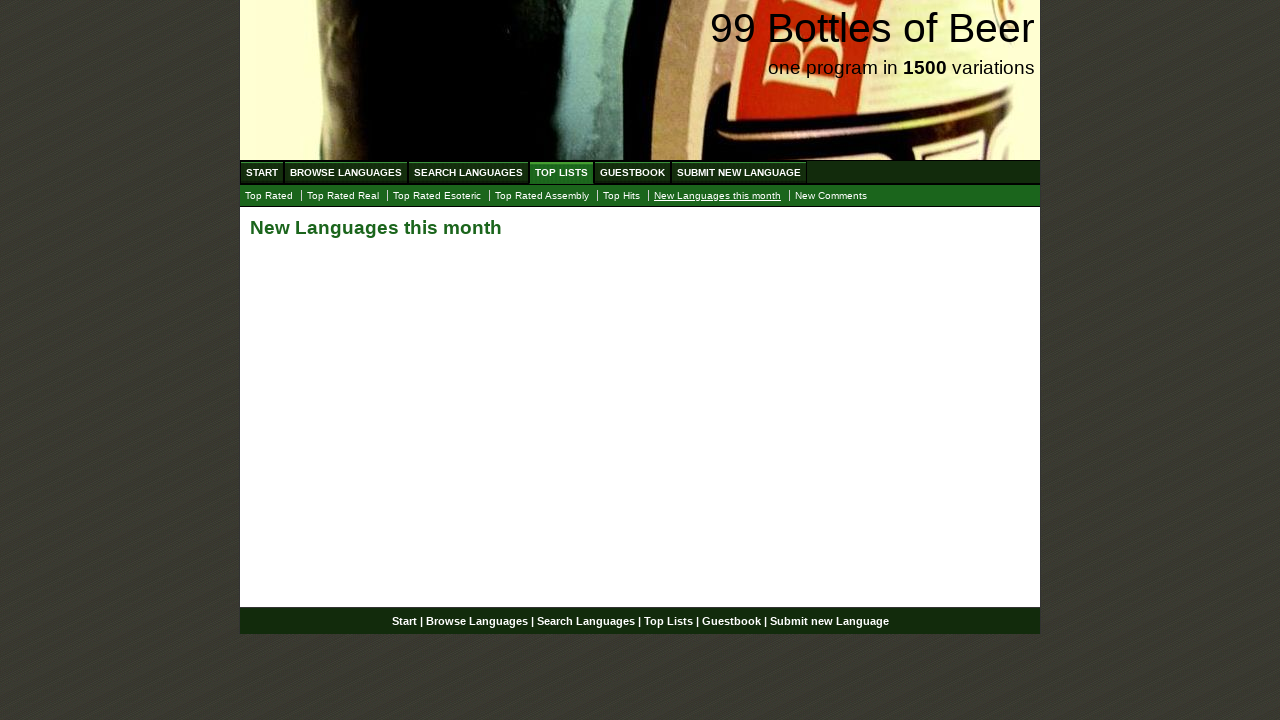

Verified heading text is 'New Languages this month'
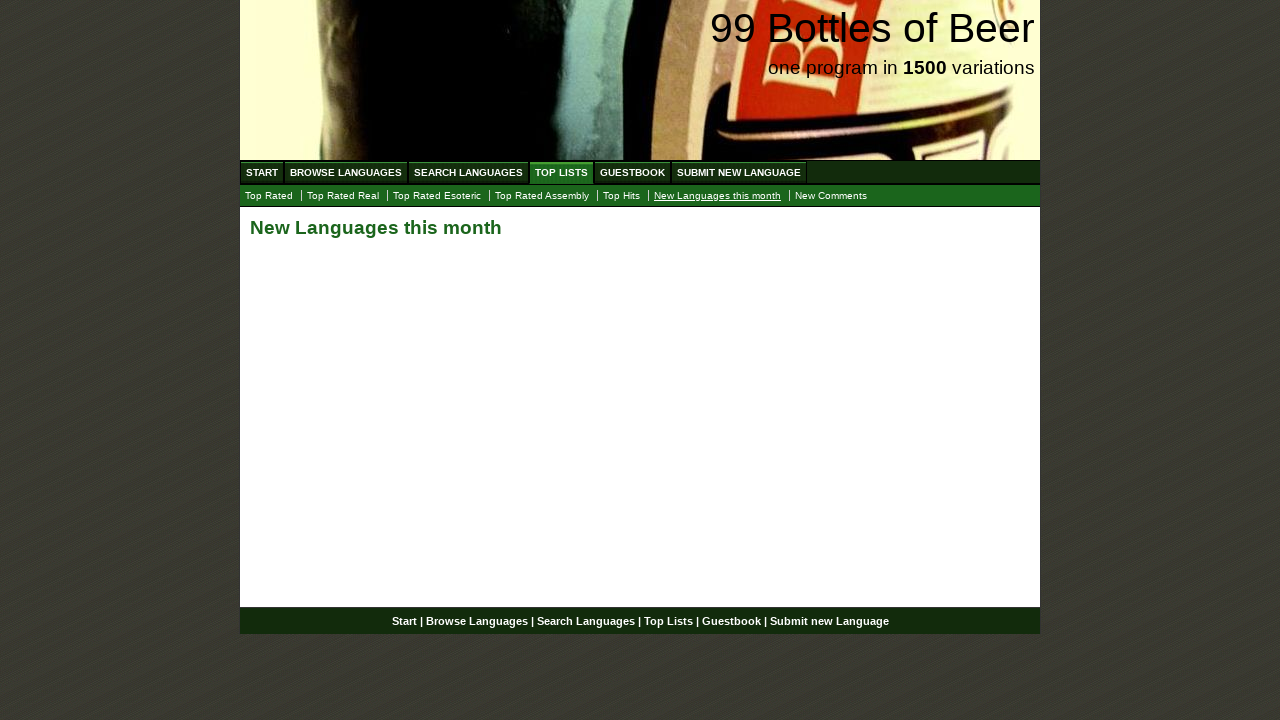

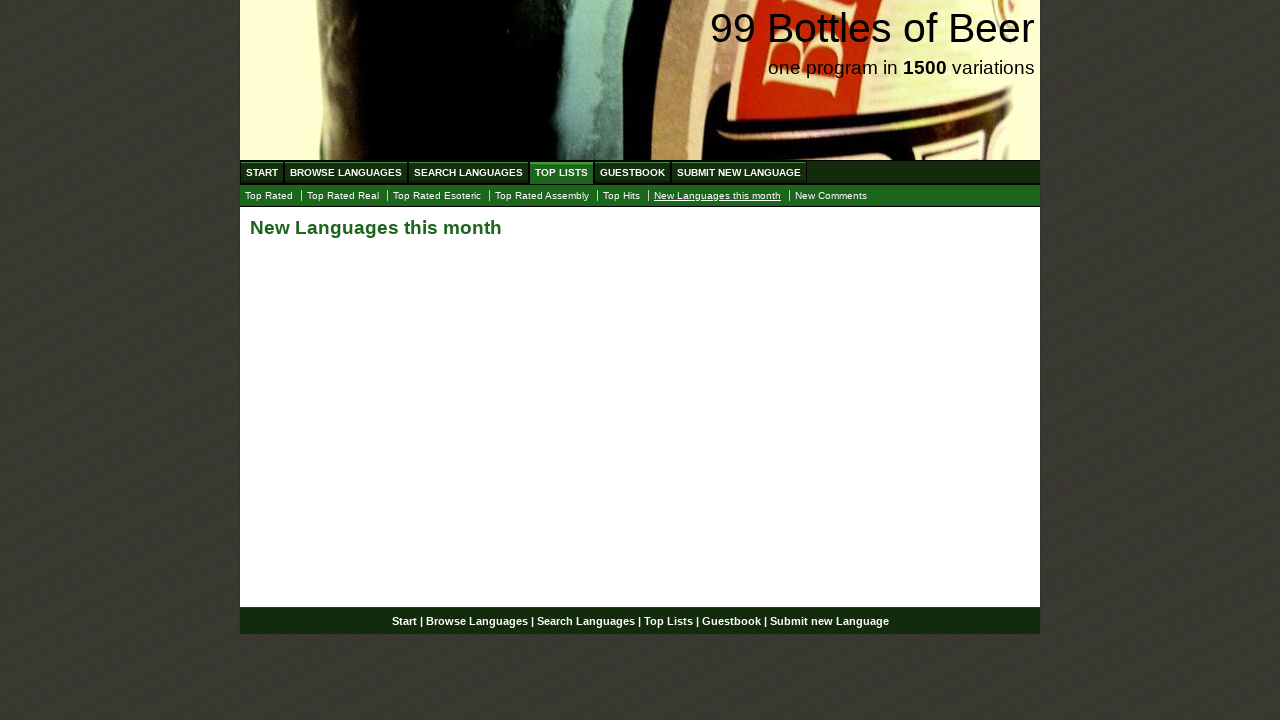